Verifies the page title of the OrangeHRM login page

Starting URL: https://opensource-demo.orangehrmlive.com/web/index.php/auth/login

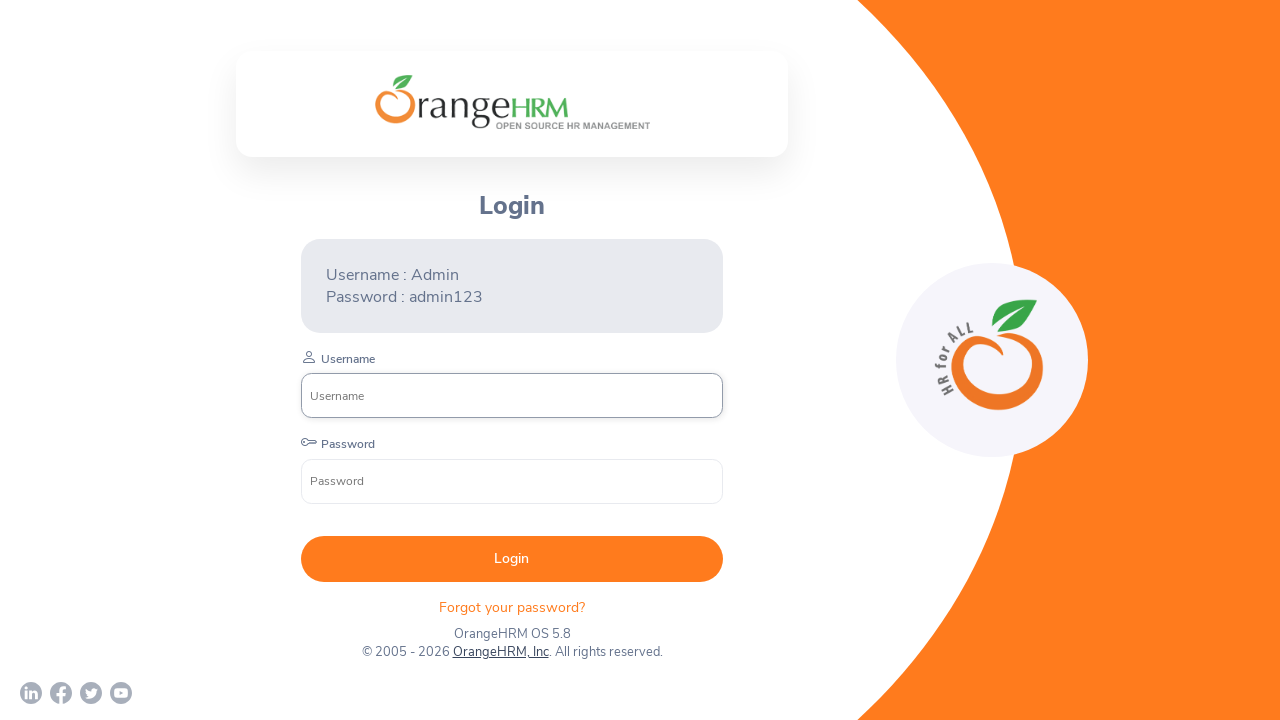

Navigated to OrangeHRM login page
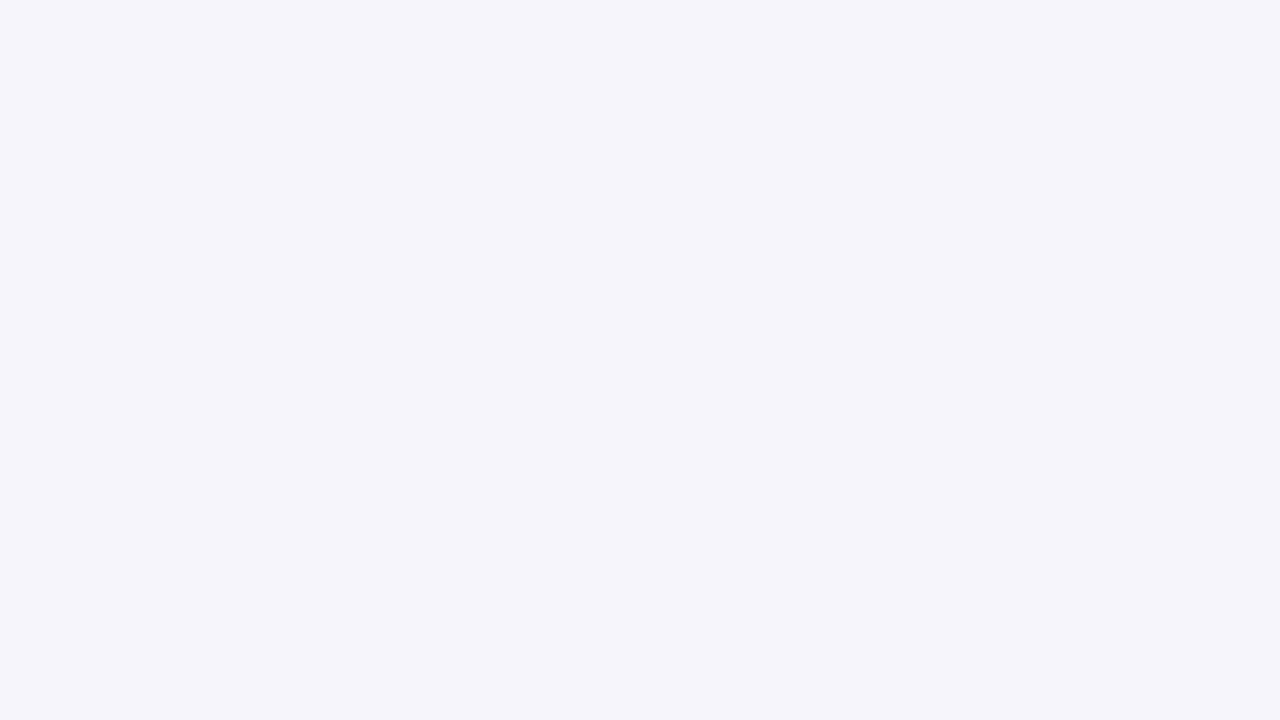

Retrieved page title: 'OrangeHRM'
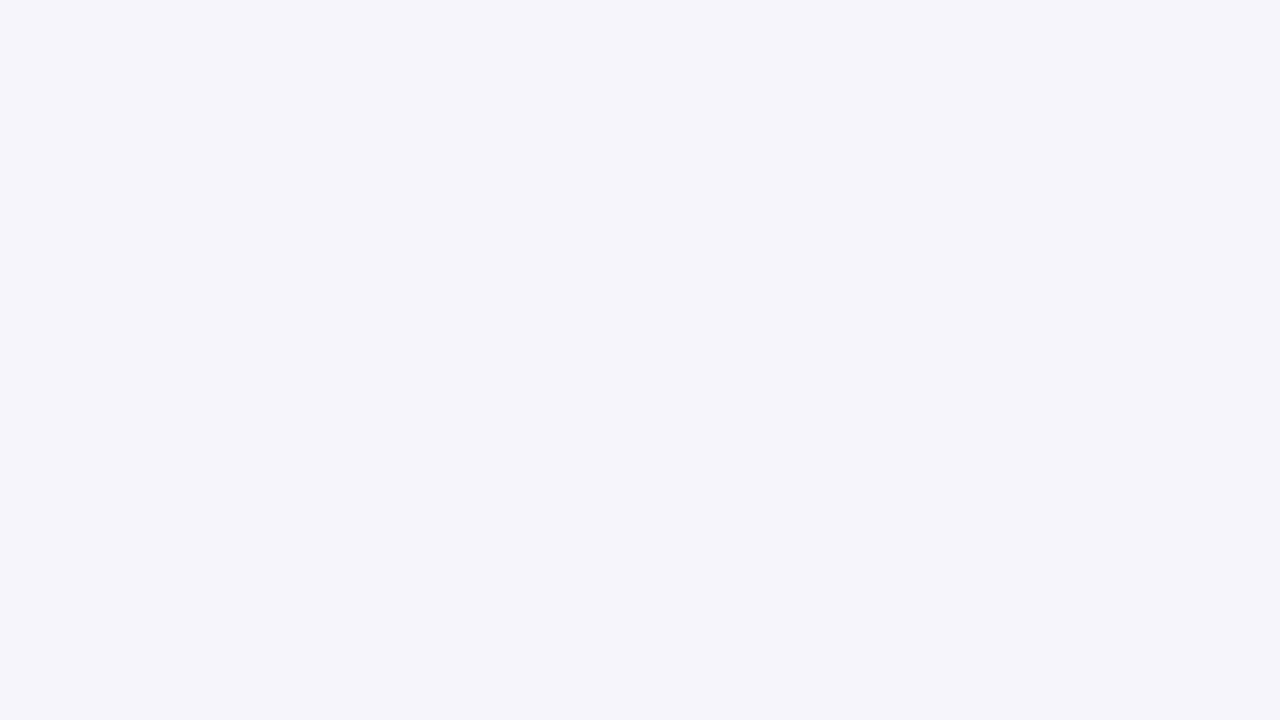

Verified page title matches expected value 'OrangeHRM'
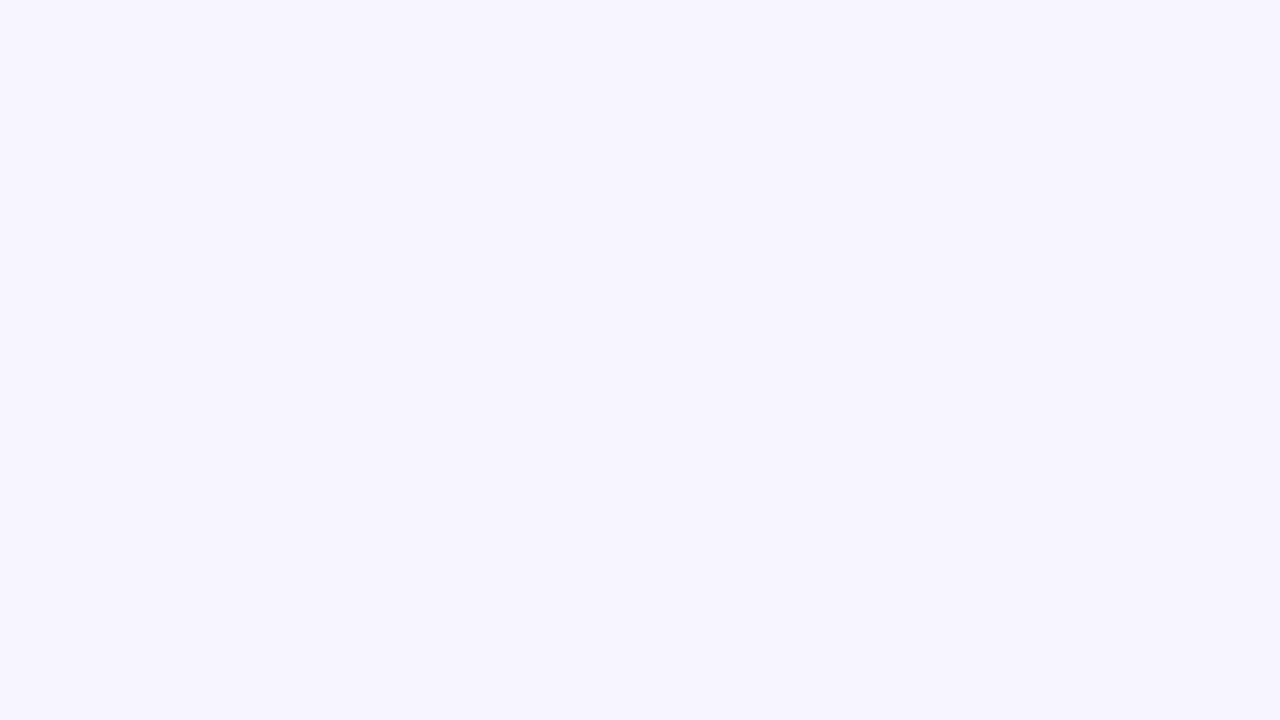

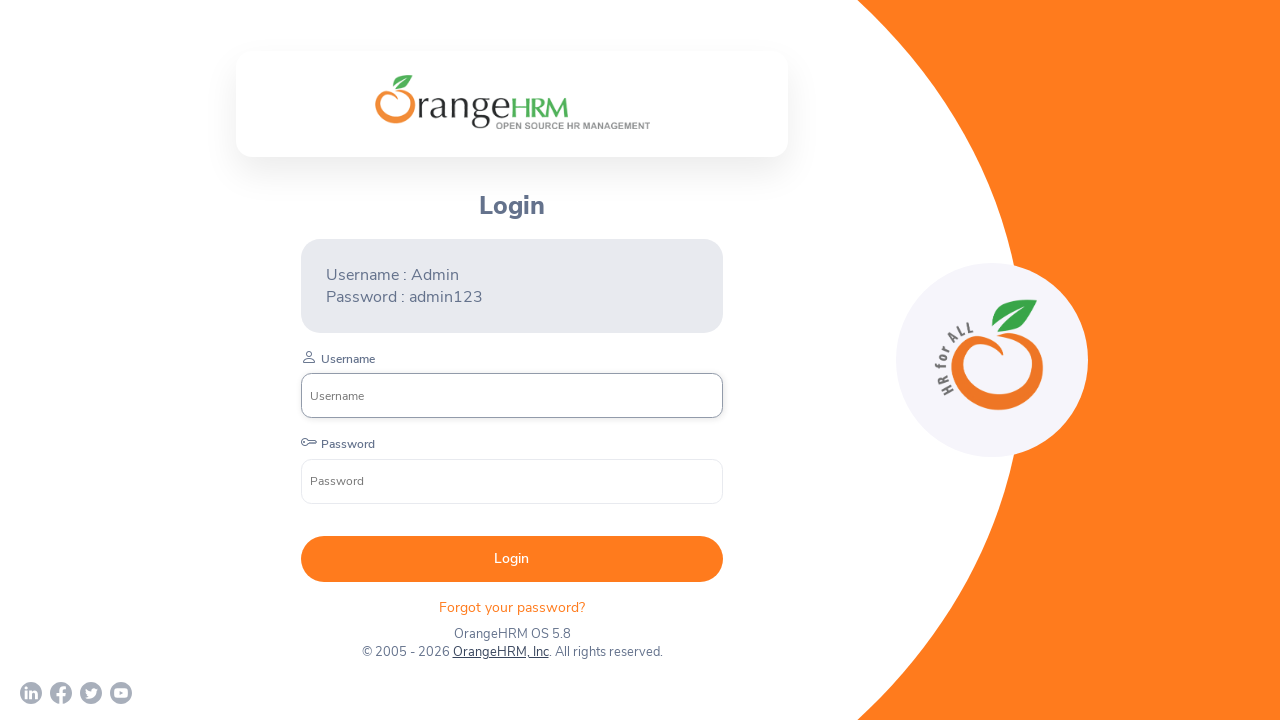